Navigates to anhtester.com and clicks the login button on the homepage

Starting URL: https://anhtester.com/

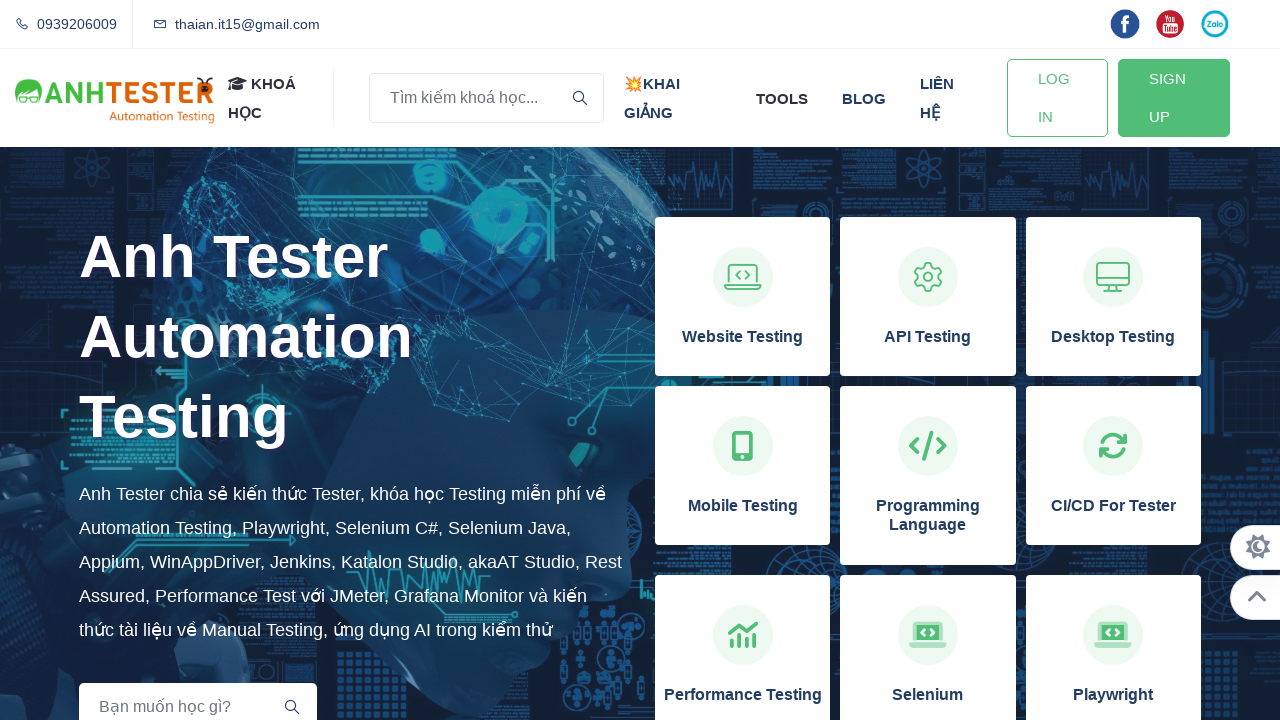

Clicked the Login button on the homepage at (1057, 98) on a#btn-login
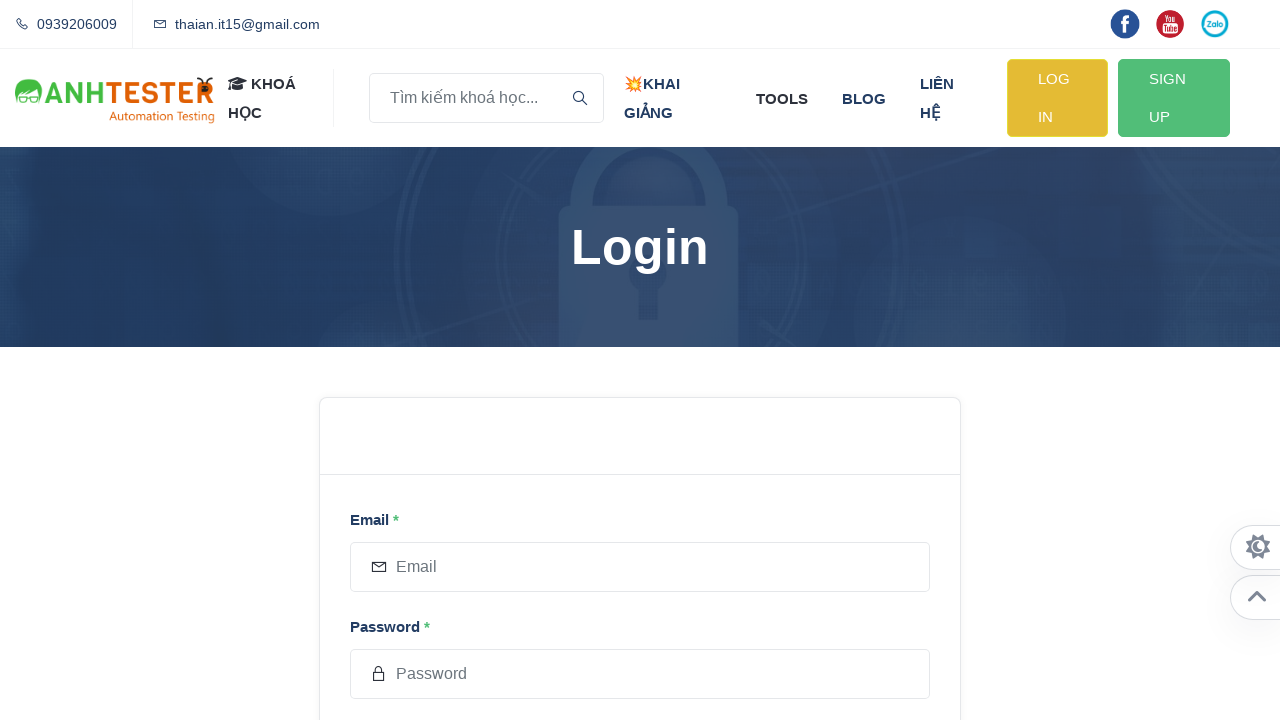

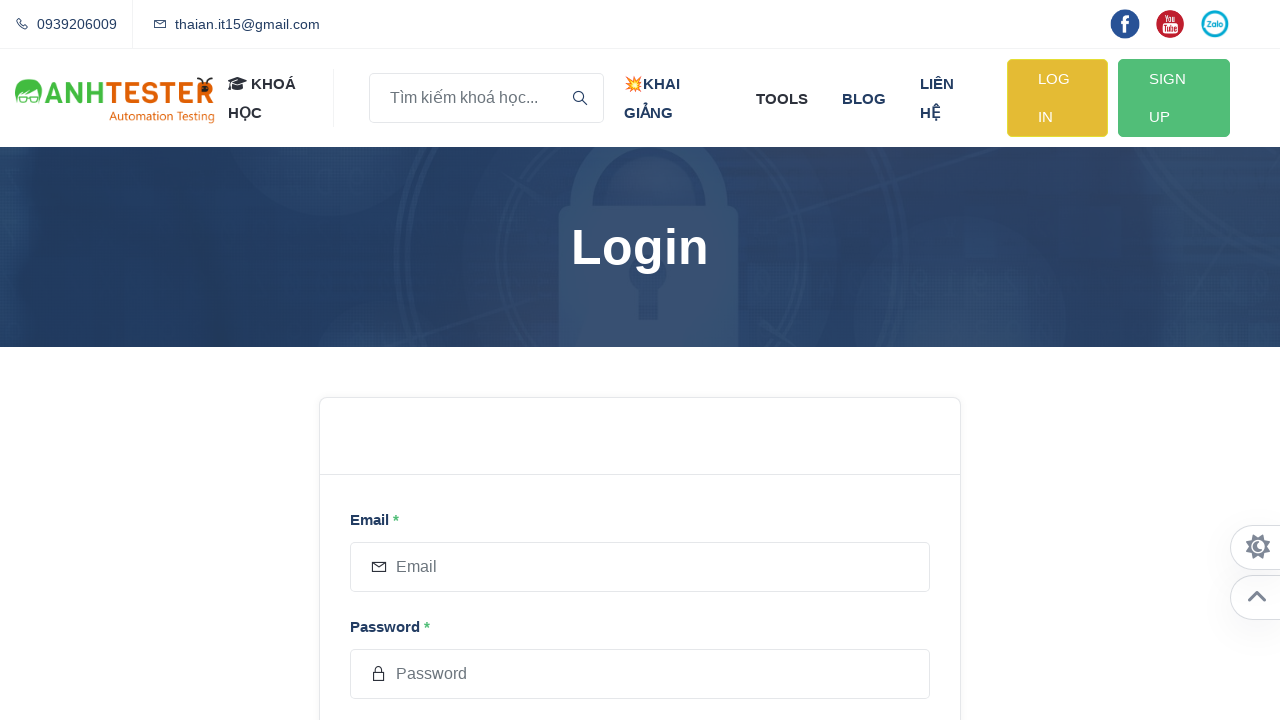